Tests an XML transformer tool by searching for an XML type, selecting an option from dropdown, and verifying the Transform button is present

Starting URL: https://mohan-chinnappan-n5.github.io/xml/sfl-xslt.html

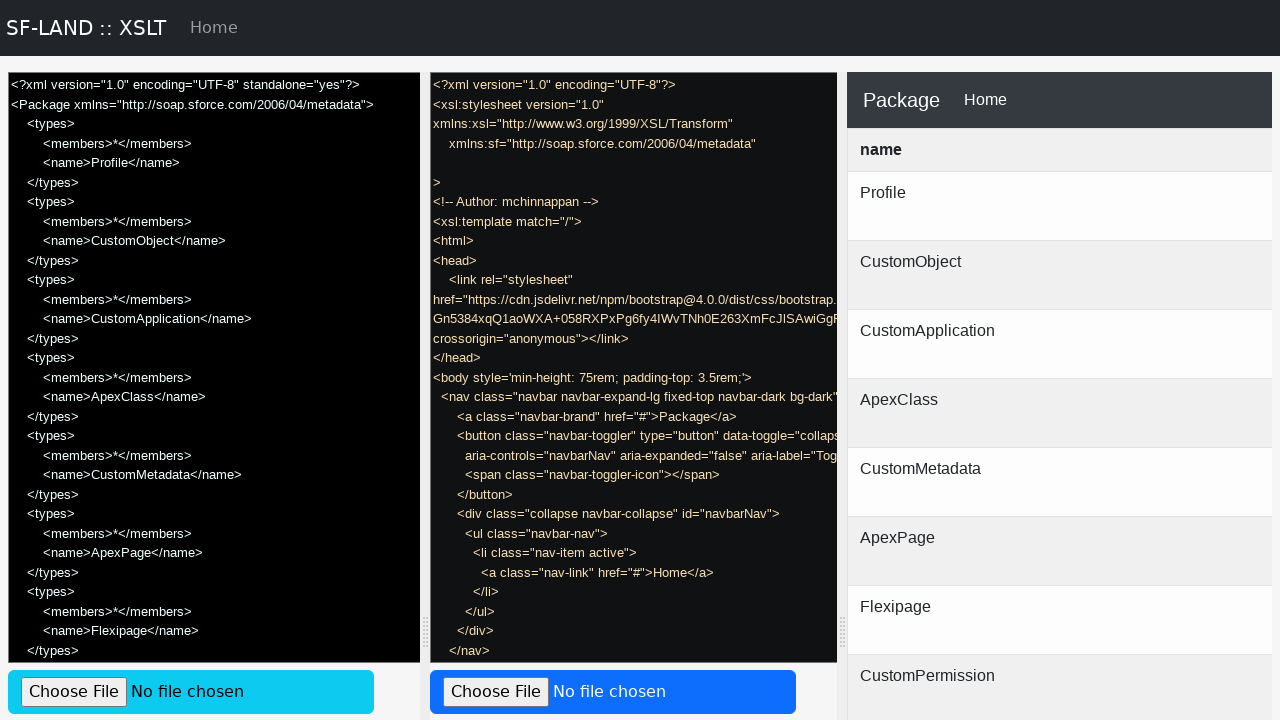

Clicked on search placeholder for XML Type at (630, 360) on internal:attr=[placeholder="Search for XML Type..."i]
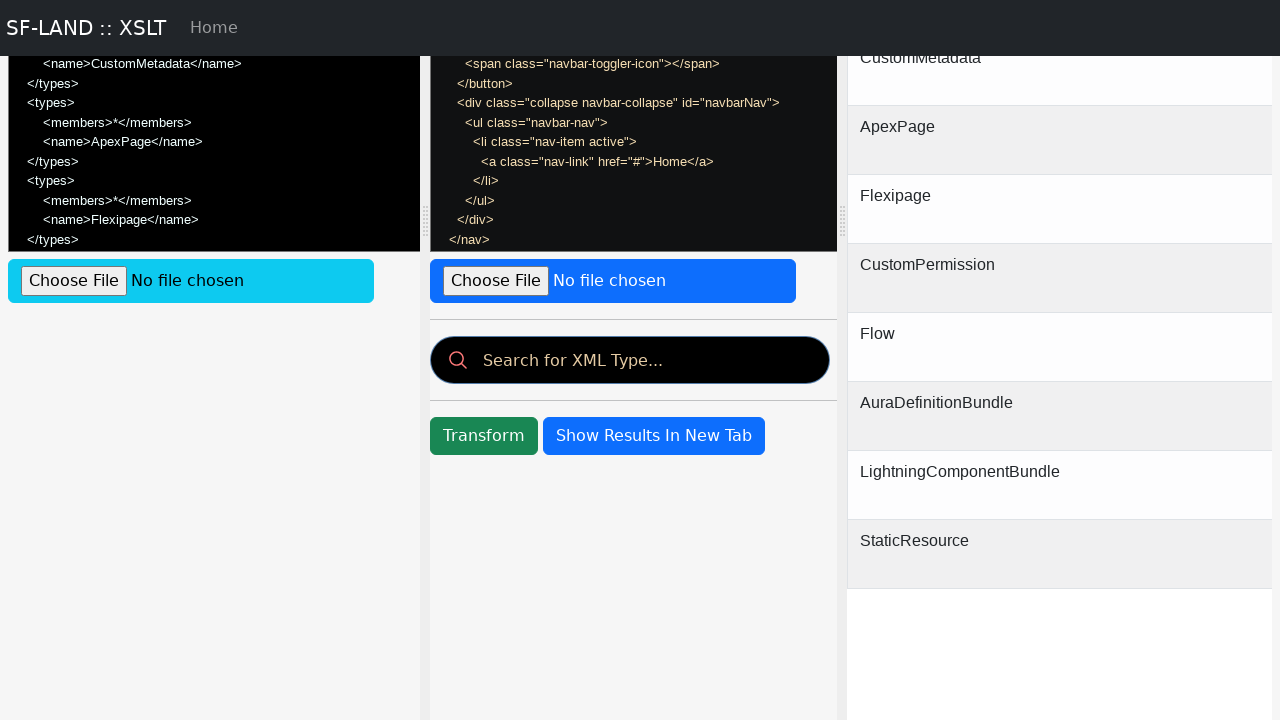

Filled search field with 'p' to filter XML types on internal:attr=[placeholder="Search for XML Type..."i]
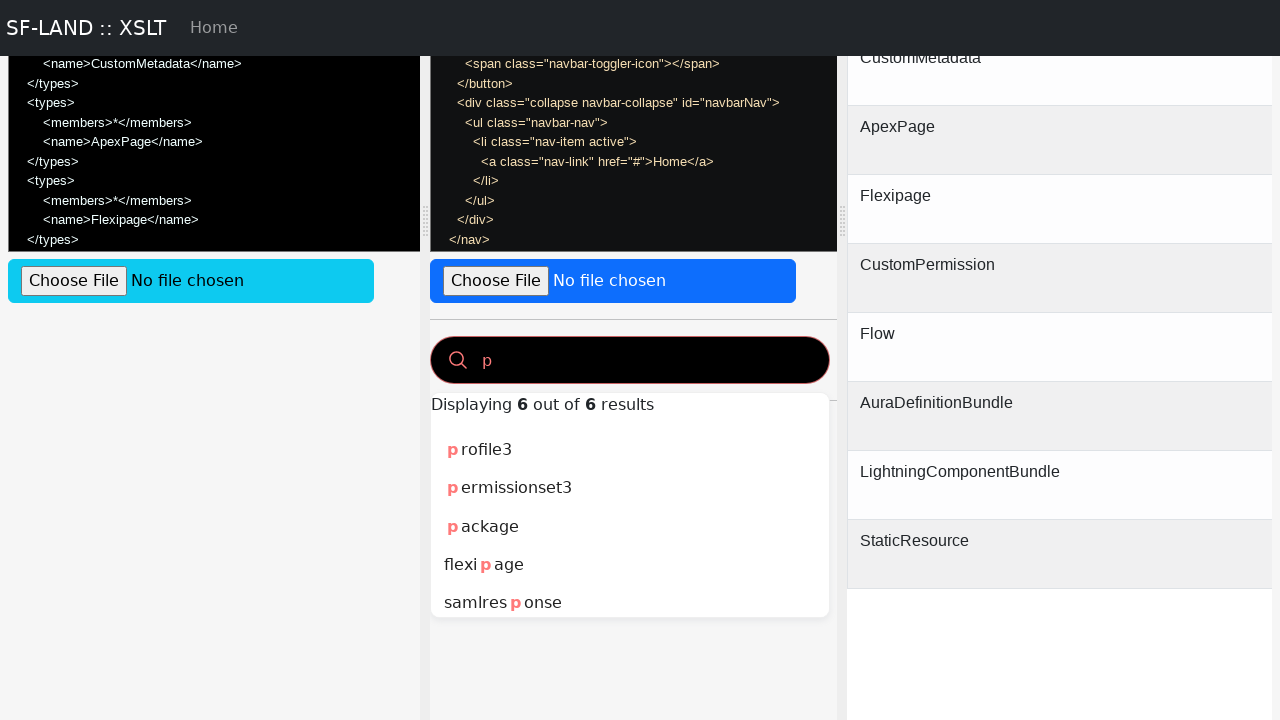

Selected 'profile3' option from dropdown at (630, 450) on internal:role=option[name="profile3"i]
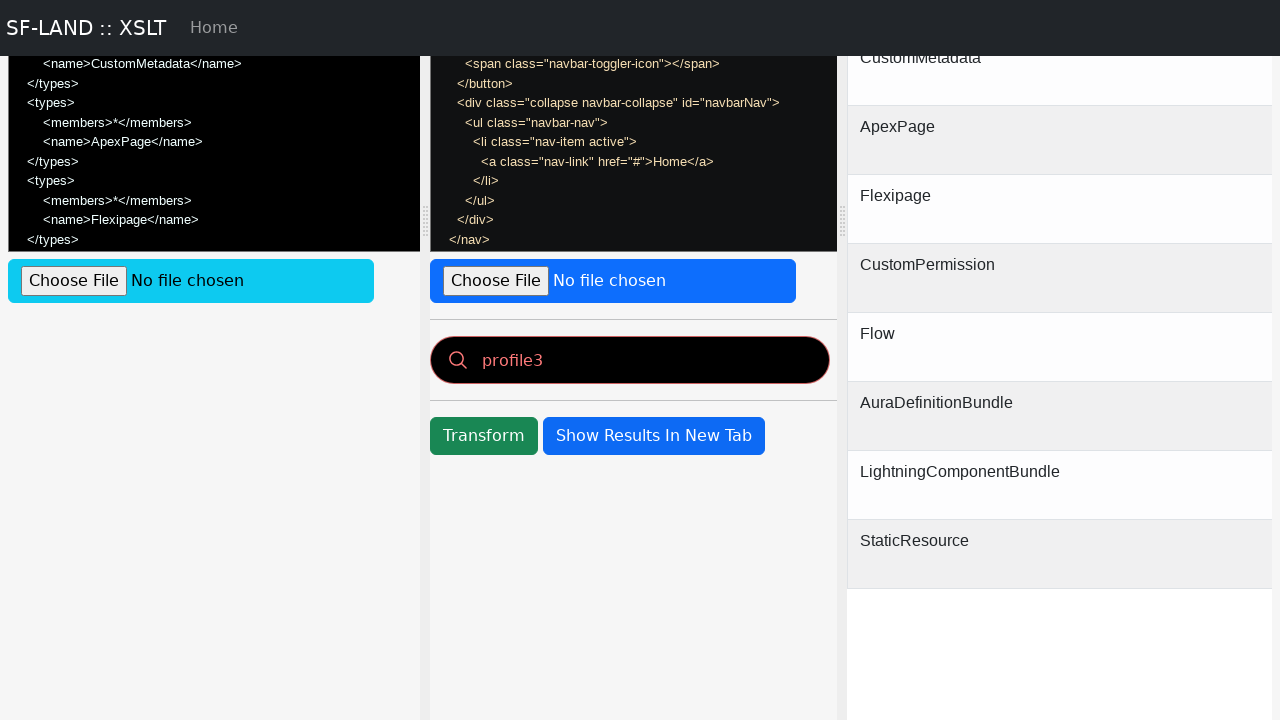

Verified Transform button is present with correct text
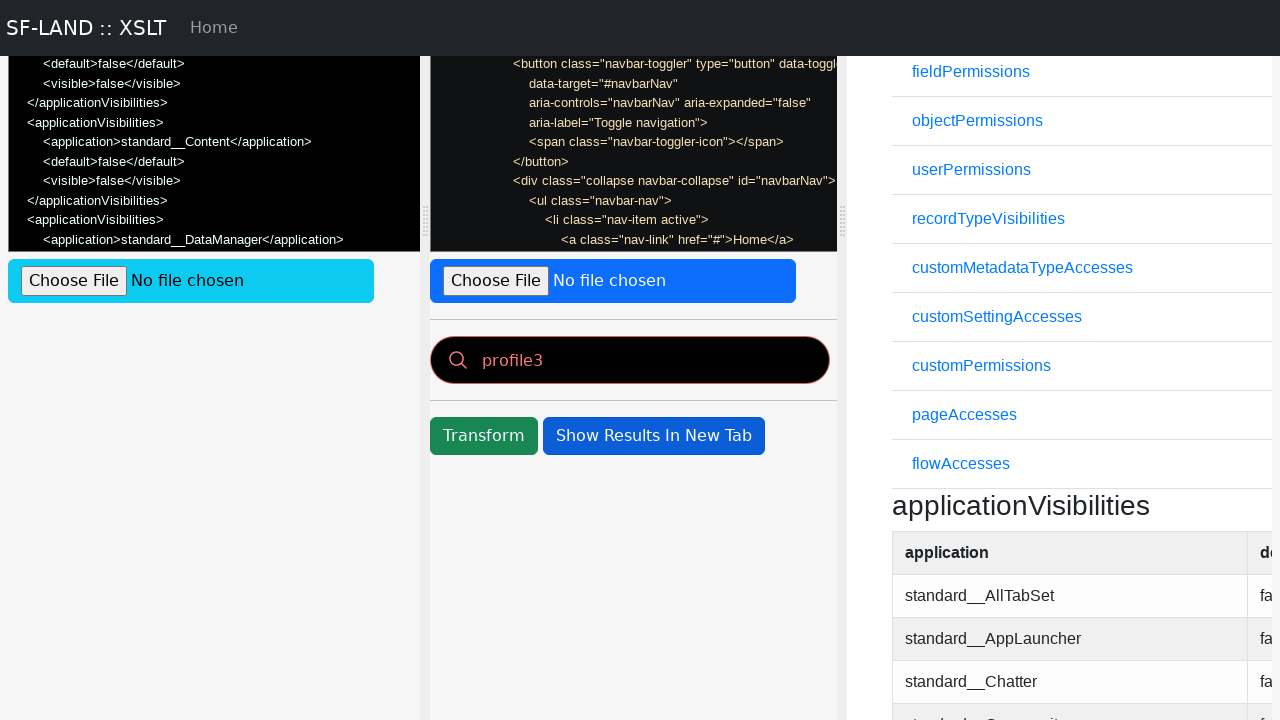

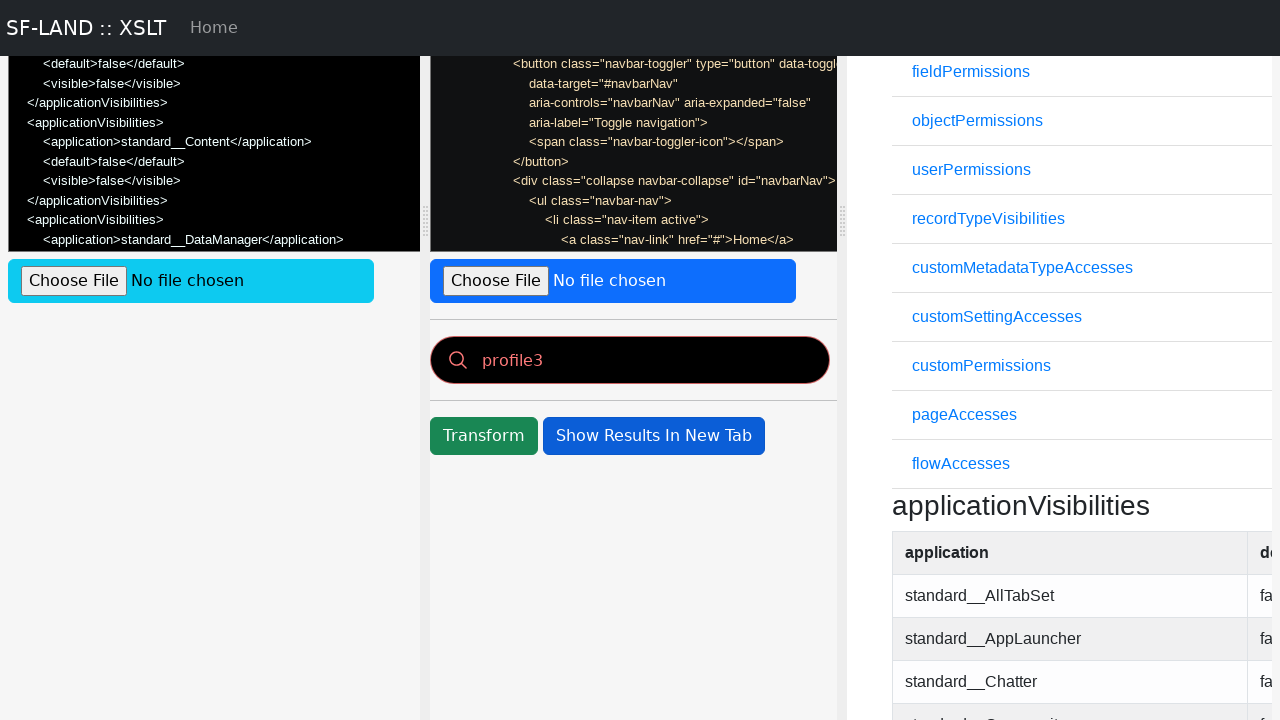